Tests iframe switching and button interaction on W3Schools' JavaScript prompt demo page by switching to the iframe containing the example and clicking the "Try it" button.

Starting URL: https://www.w3schools.com/jsref/tryit.asp?filename=tryjsref_prompt

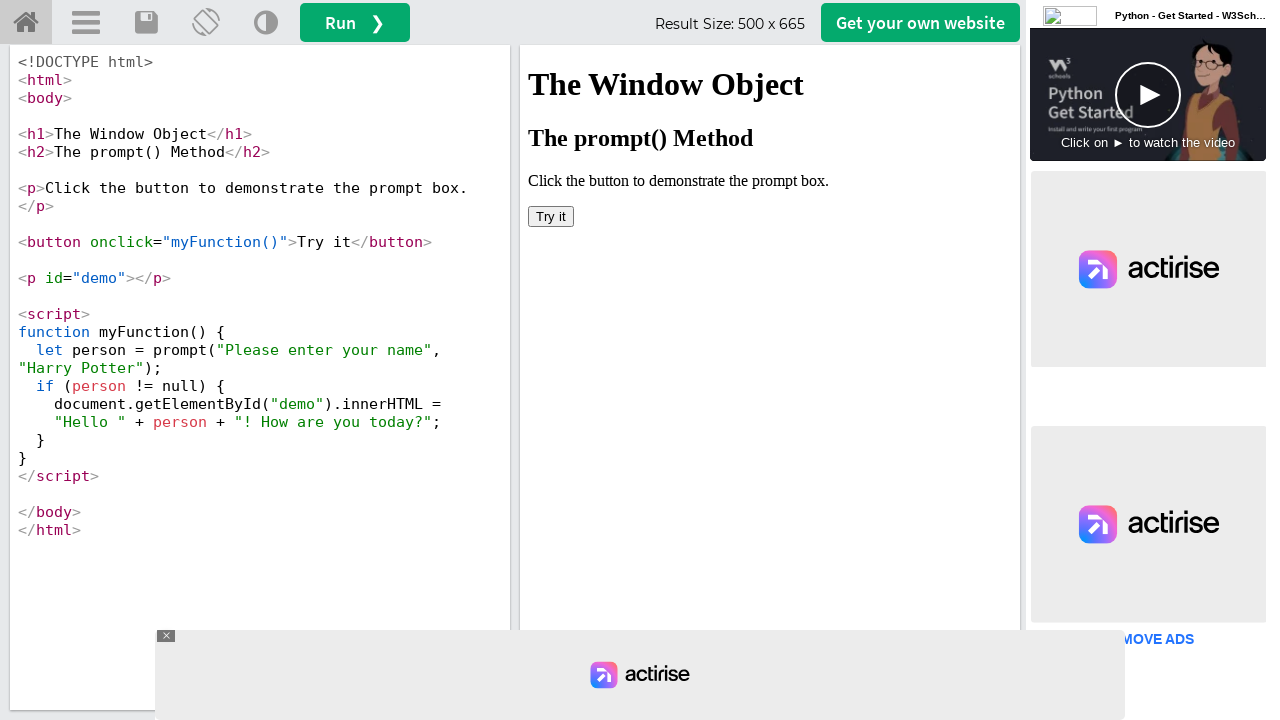

Selected the first iframe on the page
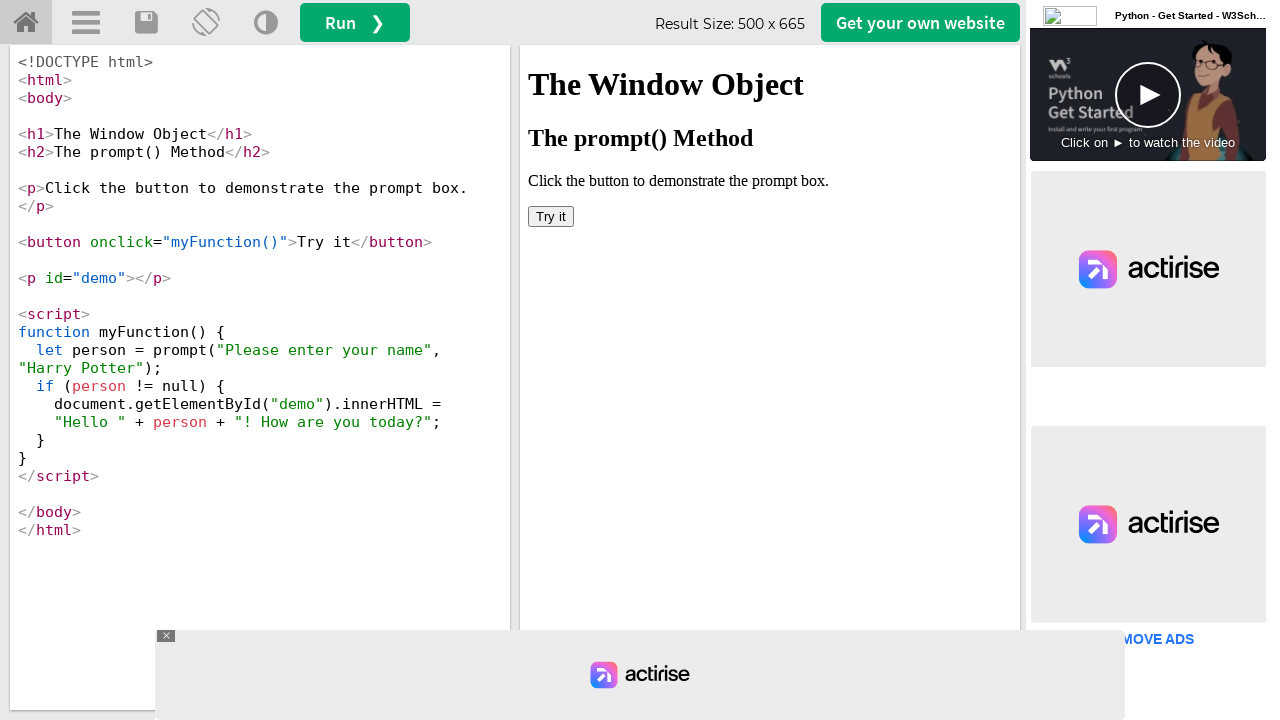

Clicked the 'Try it' button inside the iframe at (551, 216) on iframe >> nth=0 >> internal:control=enter-frame >> xpath=//button[normalize-spac
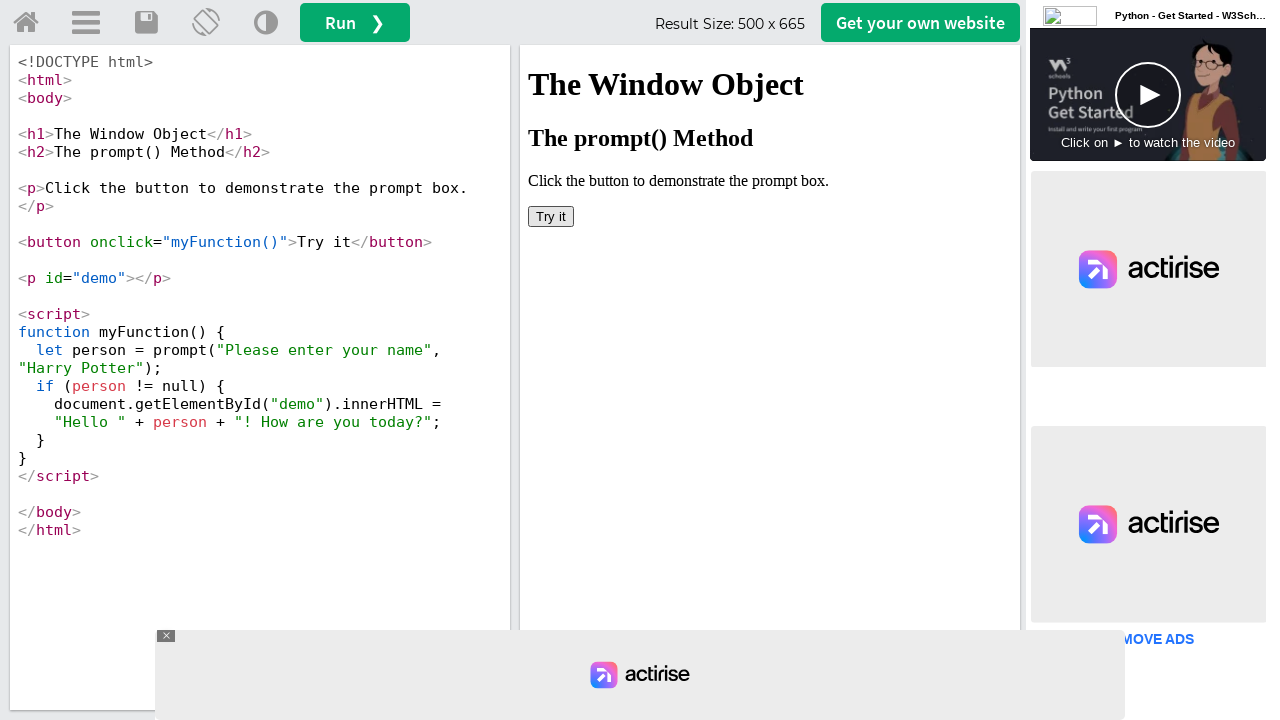

Waited for the alert/prompt to appear
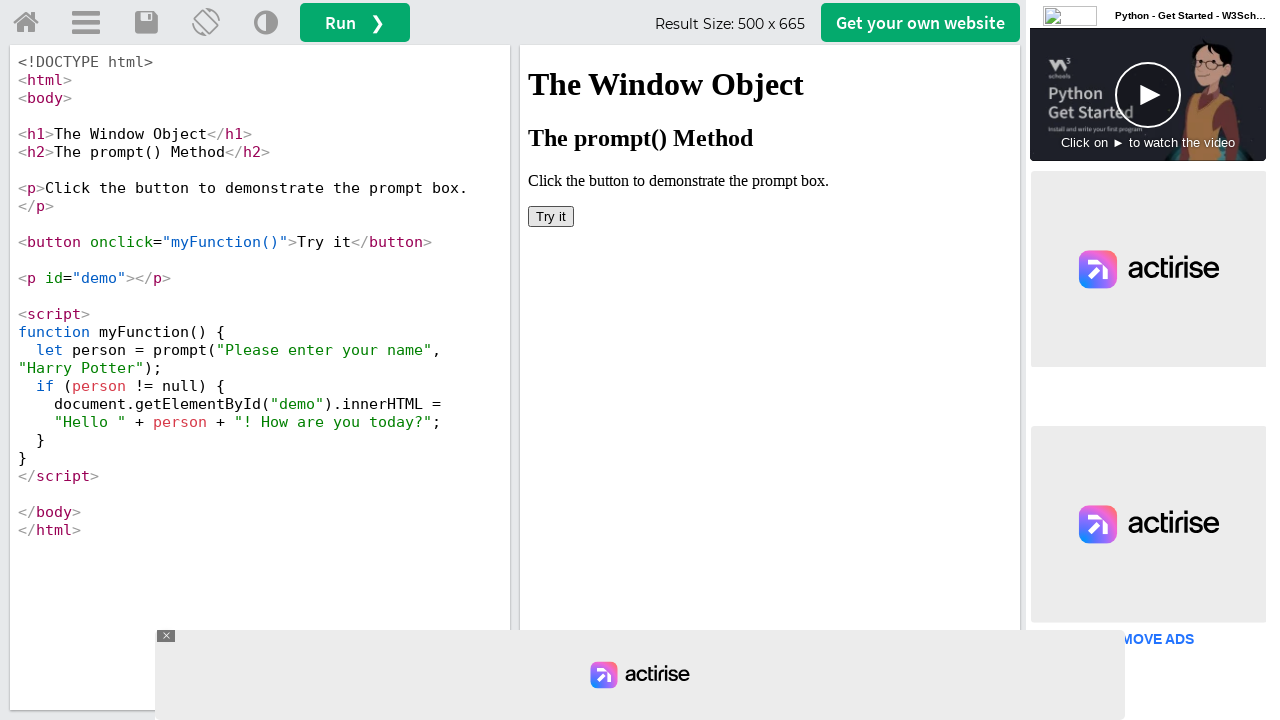

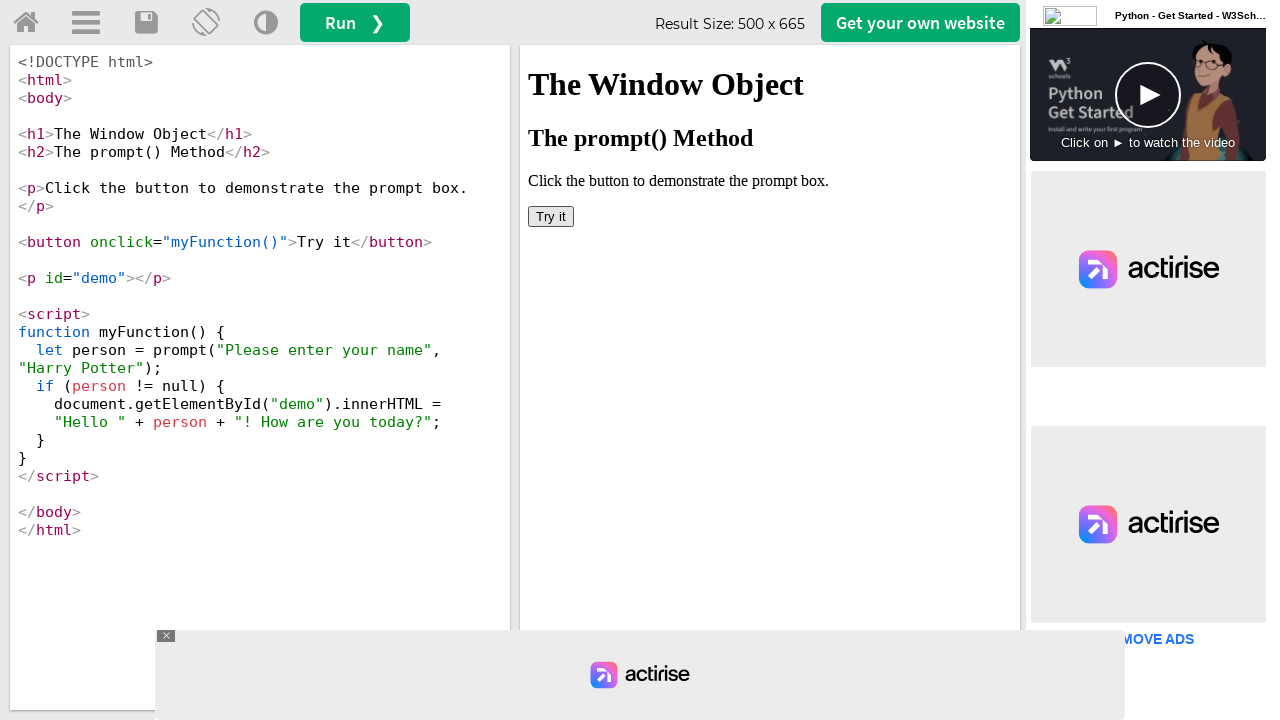